Navigates to Rahul Shetty Academy homepage and verifies the page loads by checking the title

Starting URL: https://rahulshettyacademy.com/

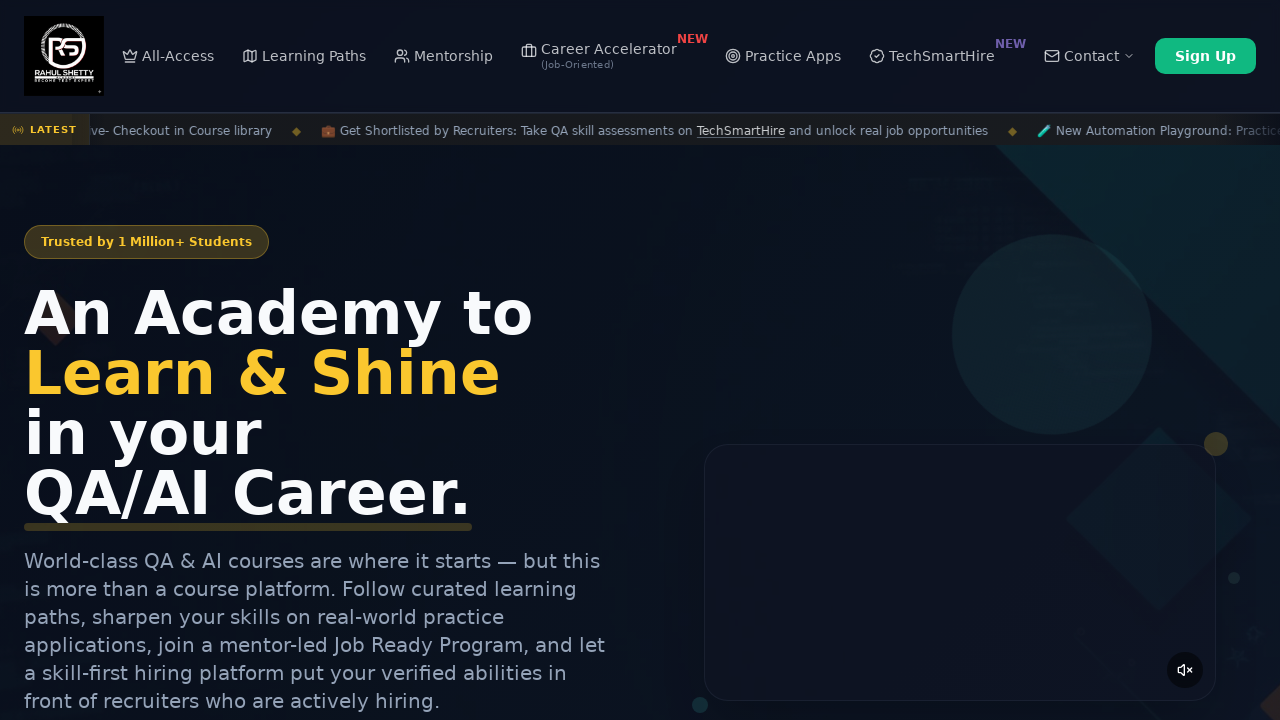

Navigated to Rahul Shetty Academy homepage
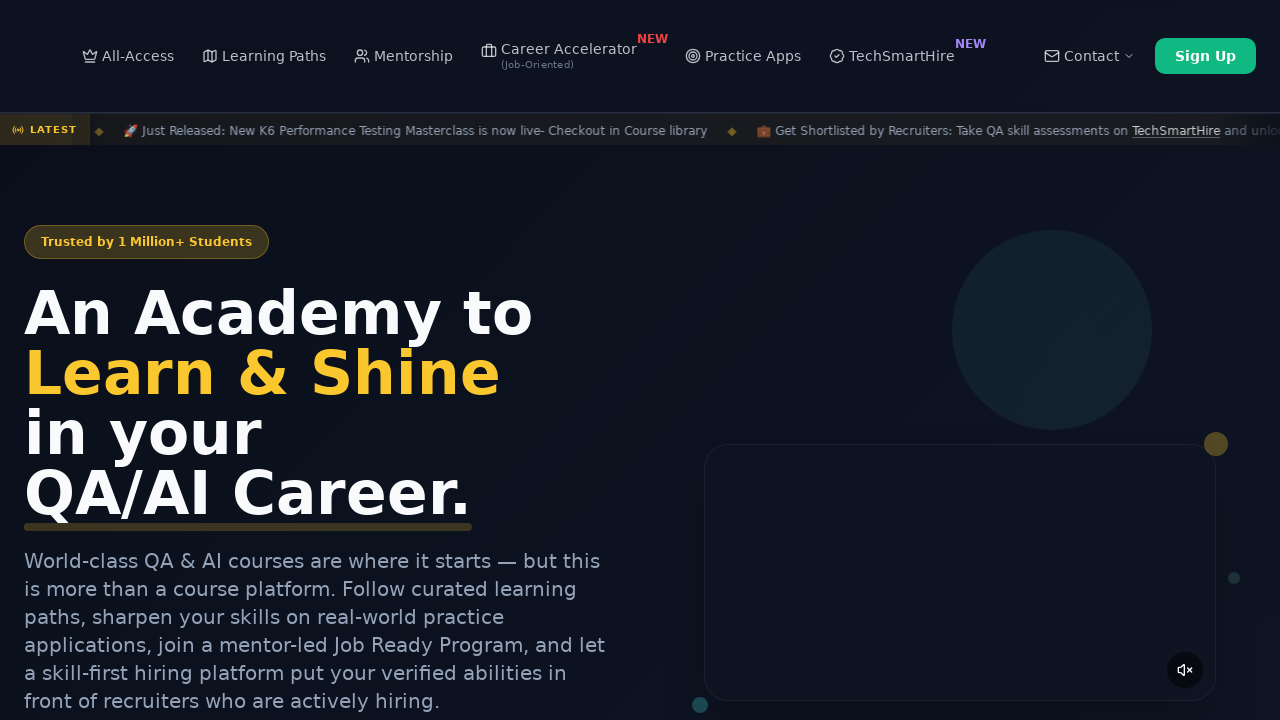

Retrieved page title: Rahul Shetty Academy | QA Automation, Playwright, AI Testing & Online Training
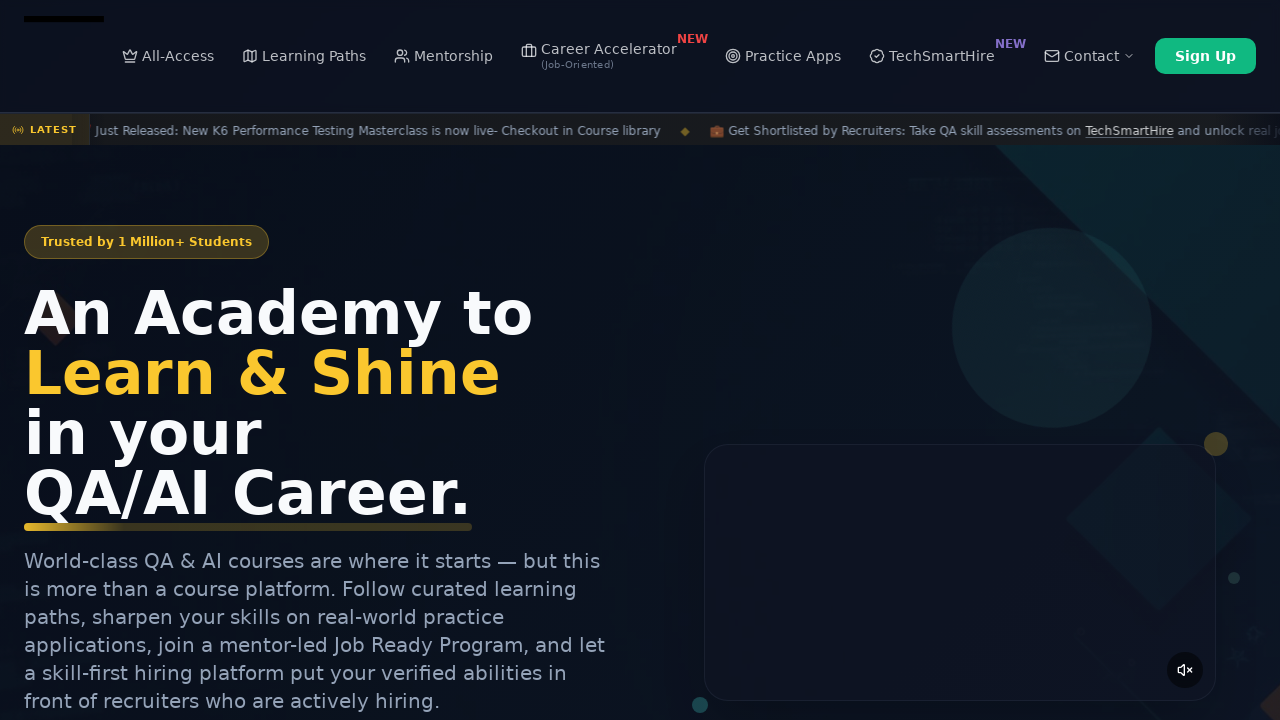

Printed page title to console
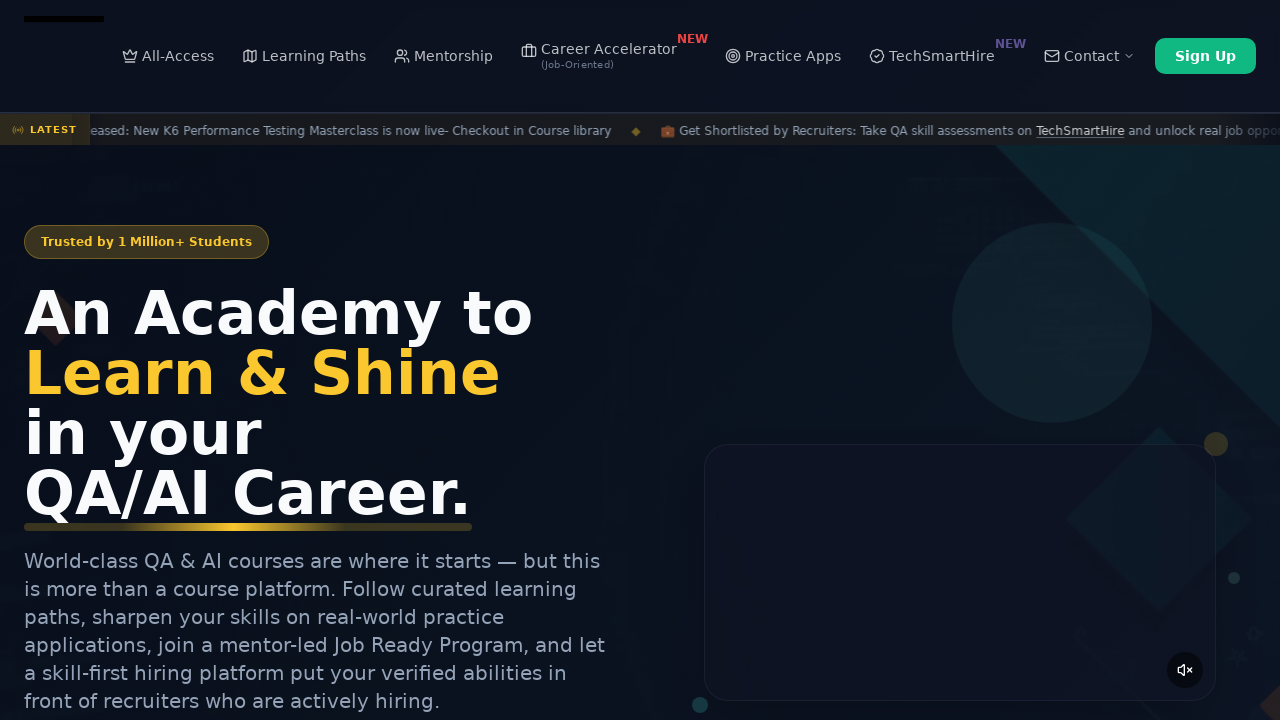

Verified page title contains 'Rahul Shetty Academy'
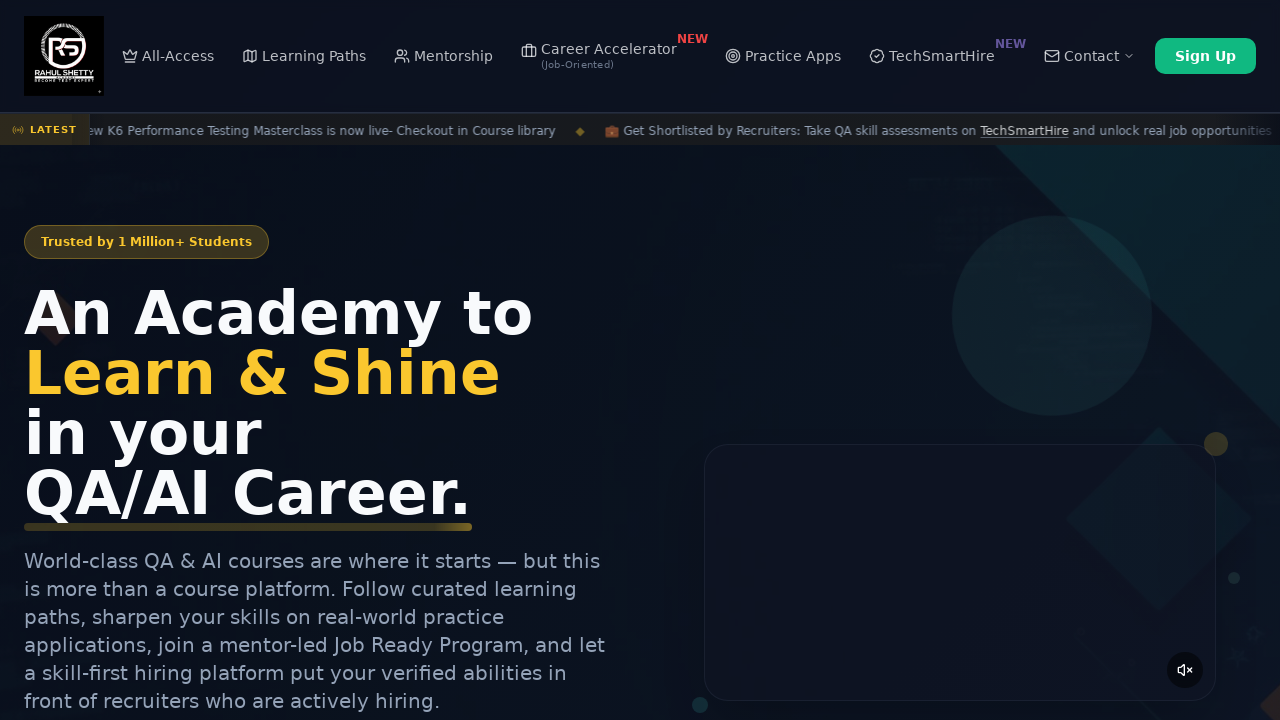

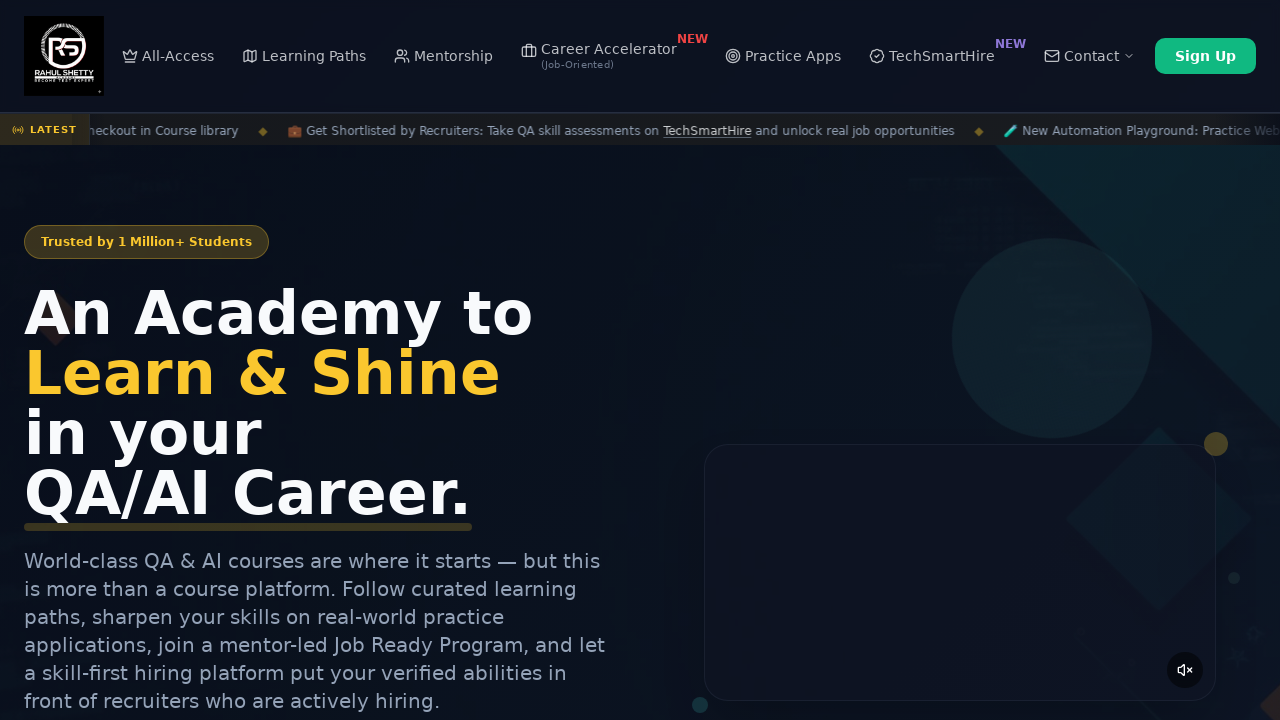